Tests drawing on a canvas element by clicking and dragging to create lines

Starting URL: https://bonigarcia.dev/selenium-webdriver-java/draw-in-canvas.html

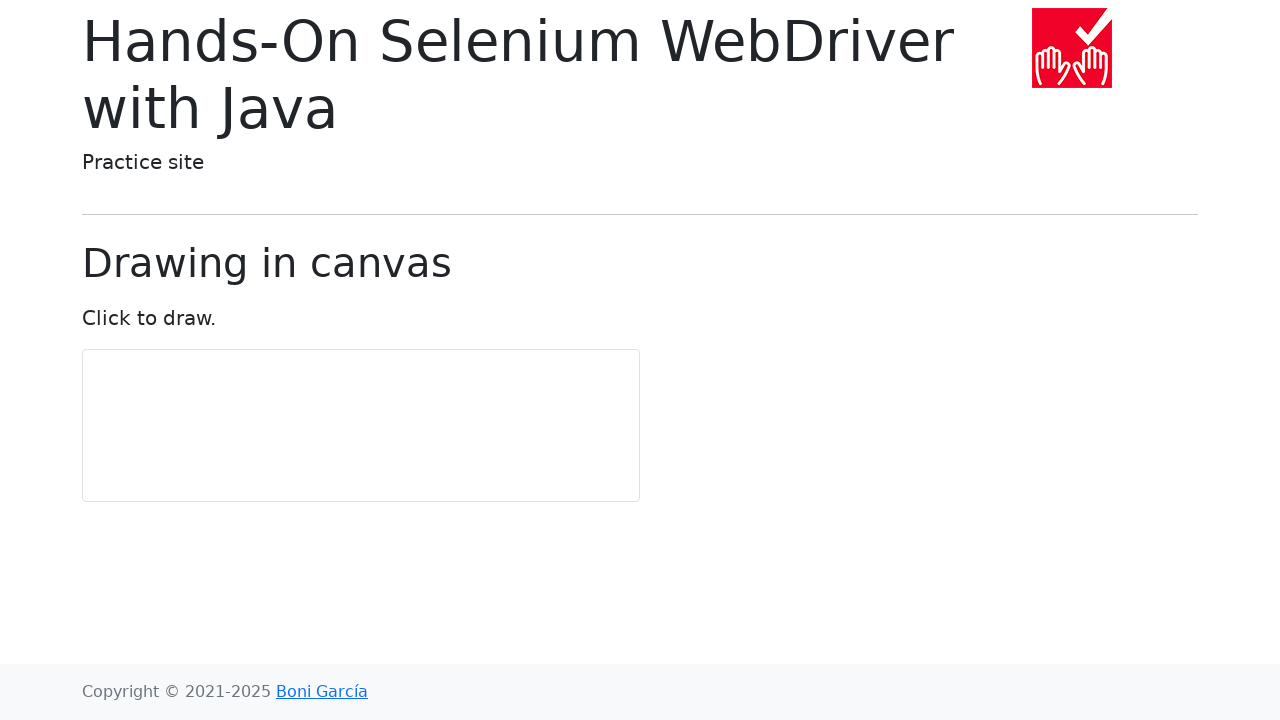

Located canvas element
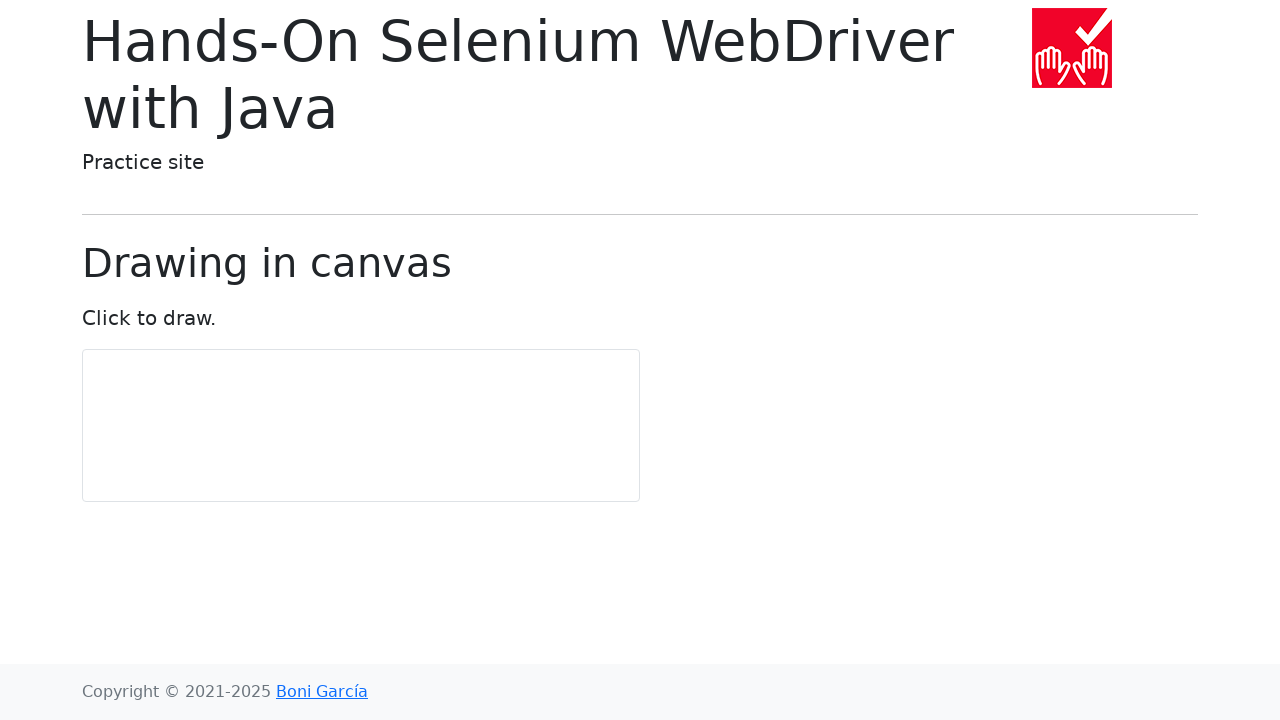

Clicked on canvas starting position at (82, 349)
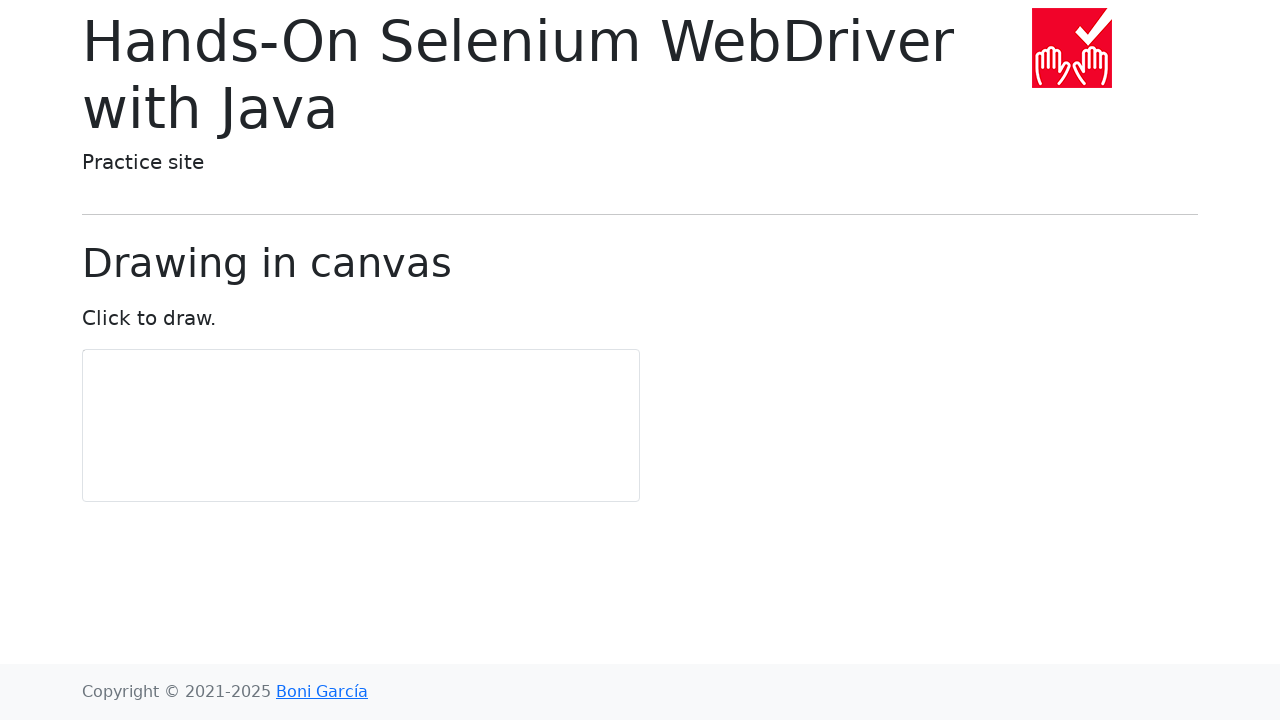

Moved mouse to intermediate position on canvas at (232, 399)
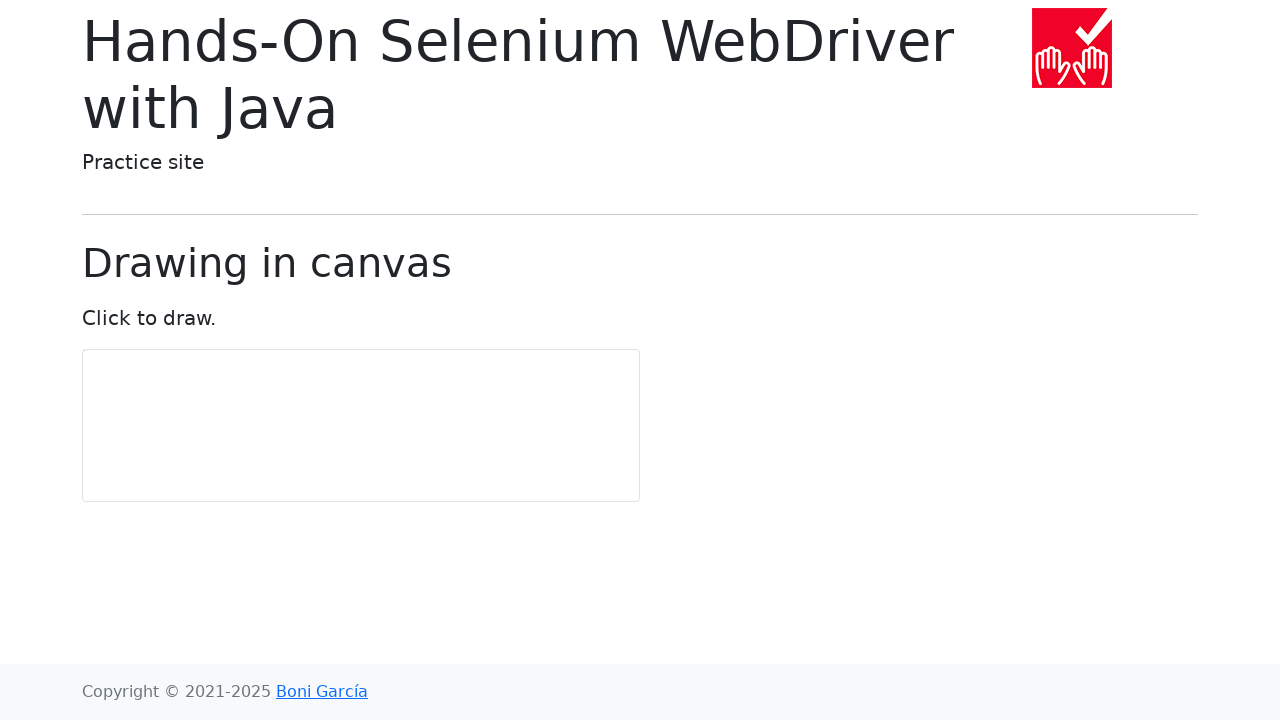

Pressed mouse button down to start drawing at (232, 399)
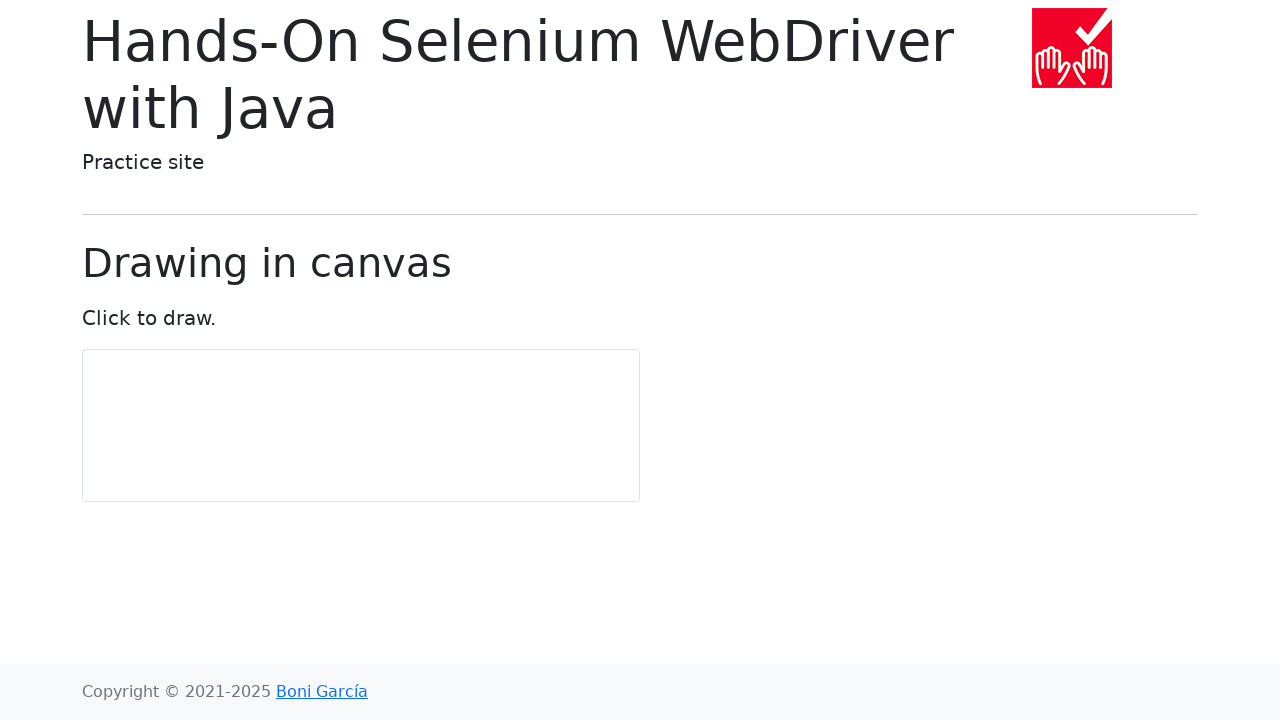

Dragged mouse to end position on canvas at (332, 449)
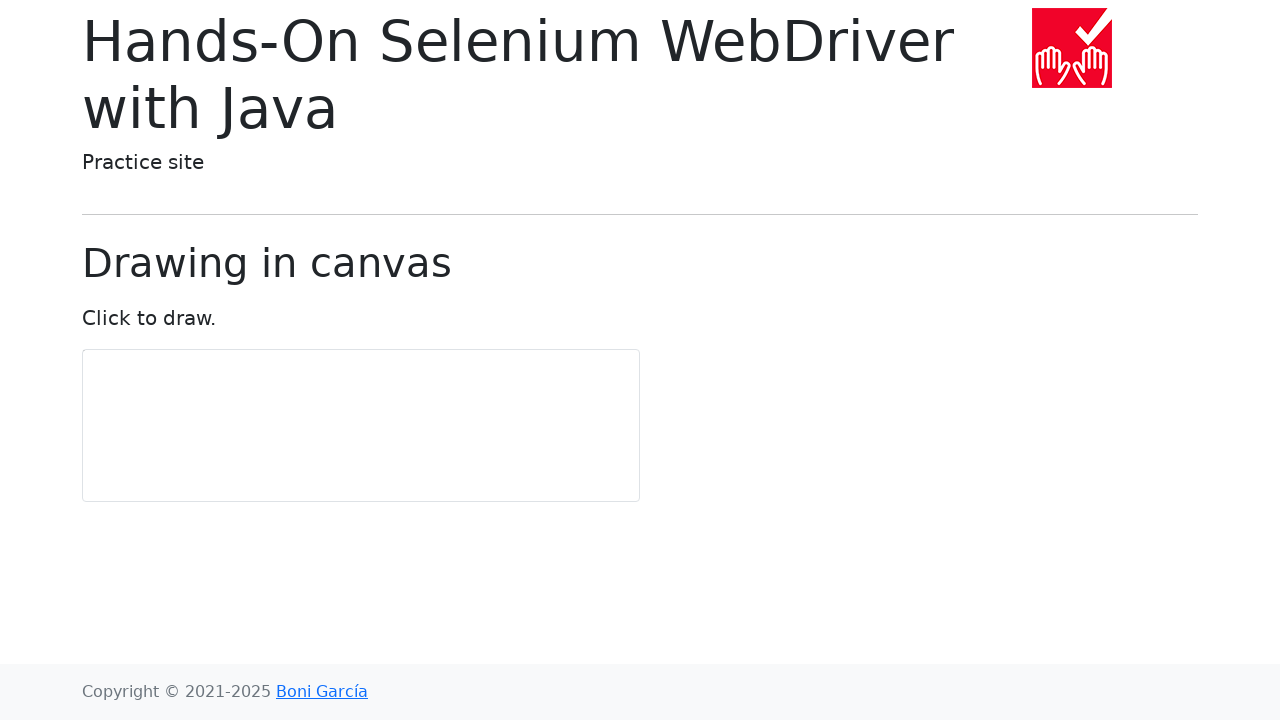

Released mouse button to finish drawing line at (332, 449)
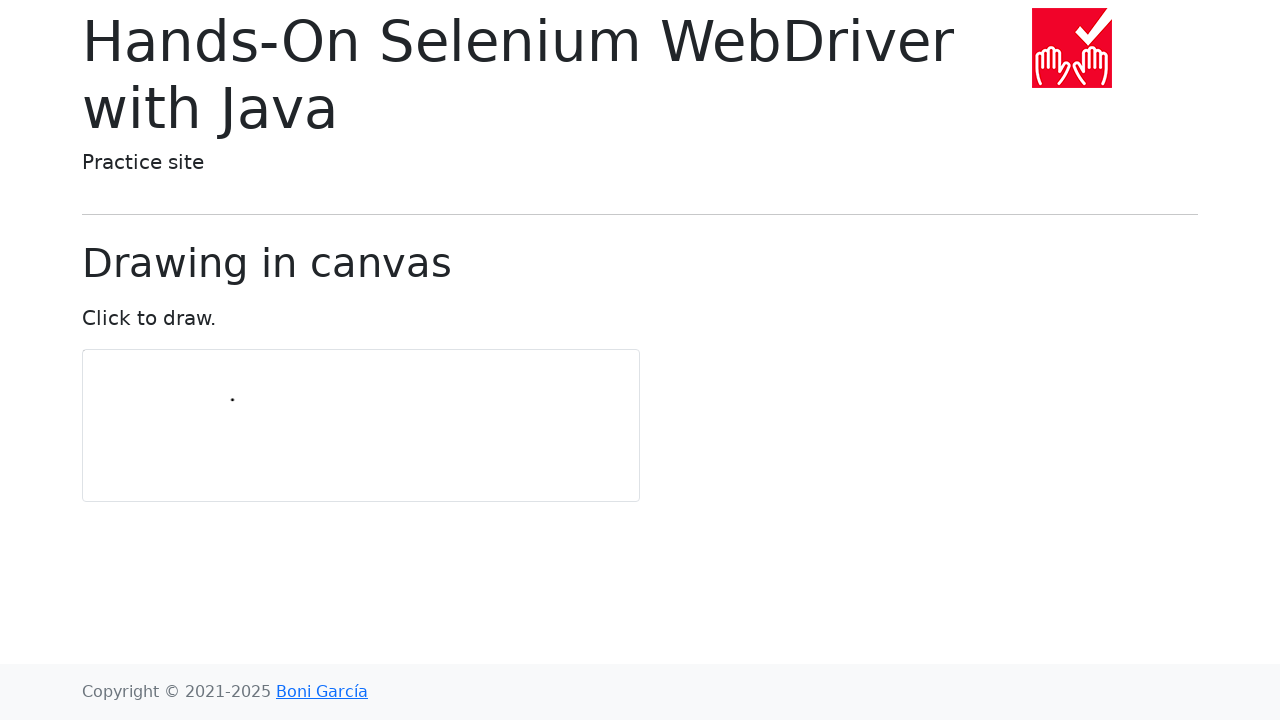

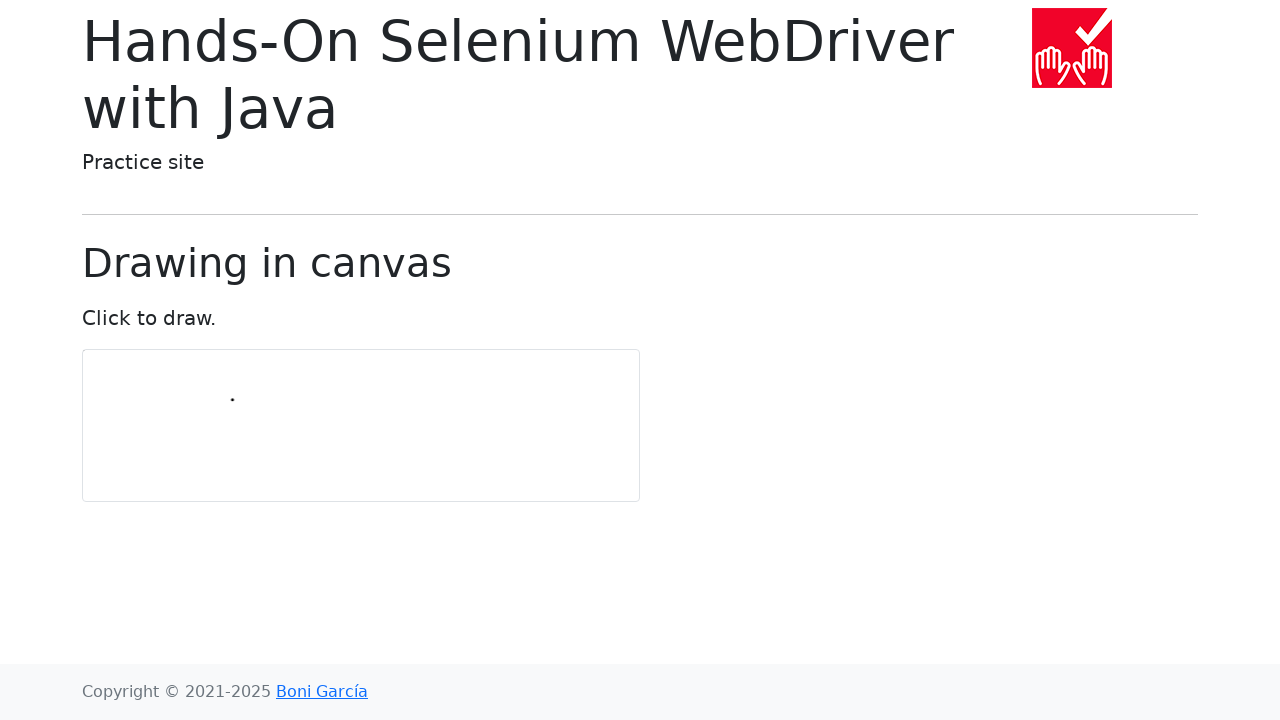